Tests JavaScript alert handling by clicking a button that triggers an alert, waiting for the alert to appear, and accepting it.

Starting URL: https://the-internet.herokuapp.com/javascript_alerts

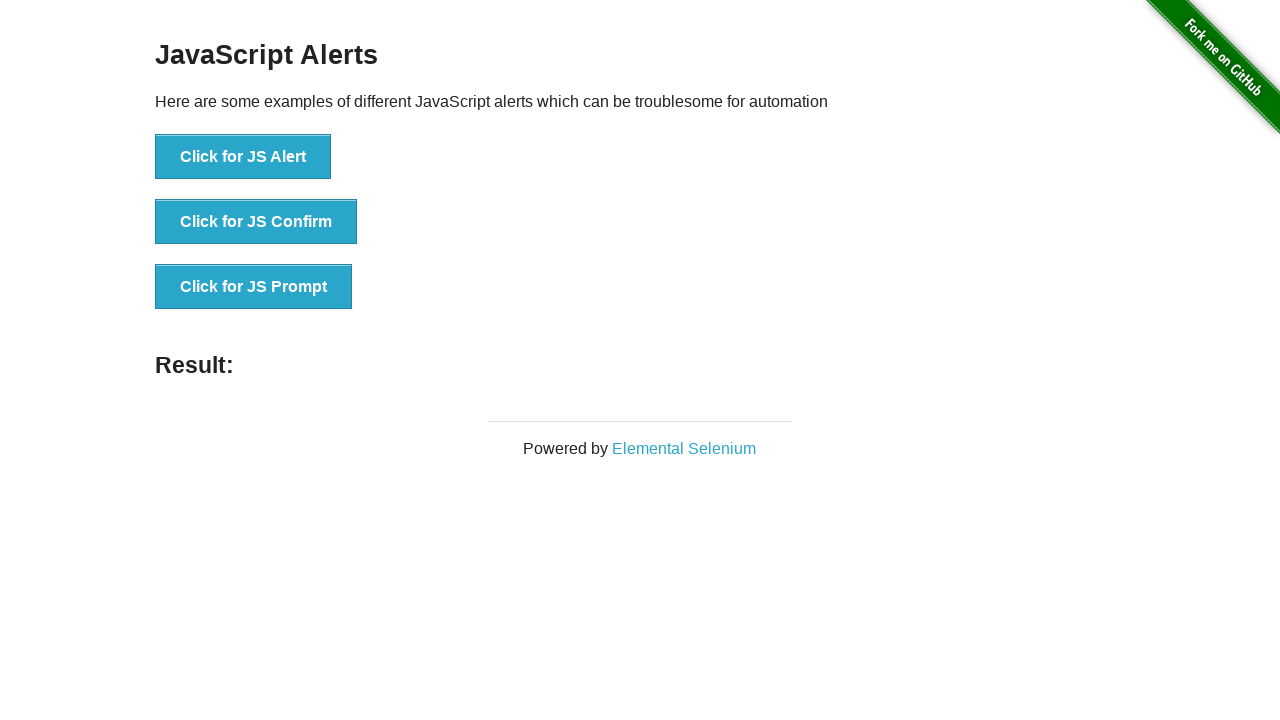

Clicked 'Click for JS Alert' button to trigger JavaScript alert at (243, 157) on xpath=//button[normalize-space()='Click for JS Alert']
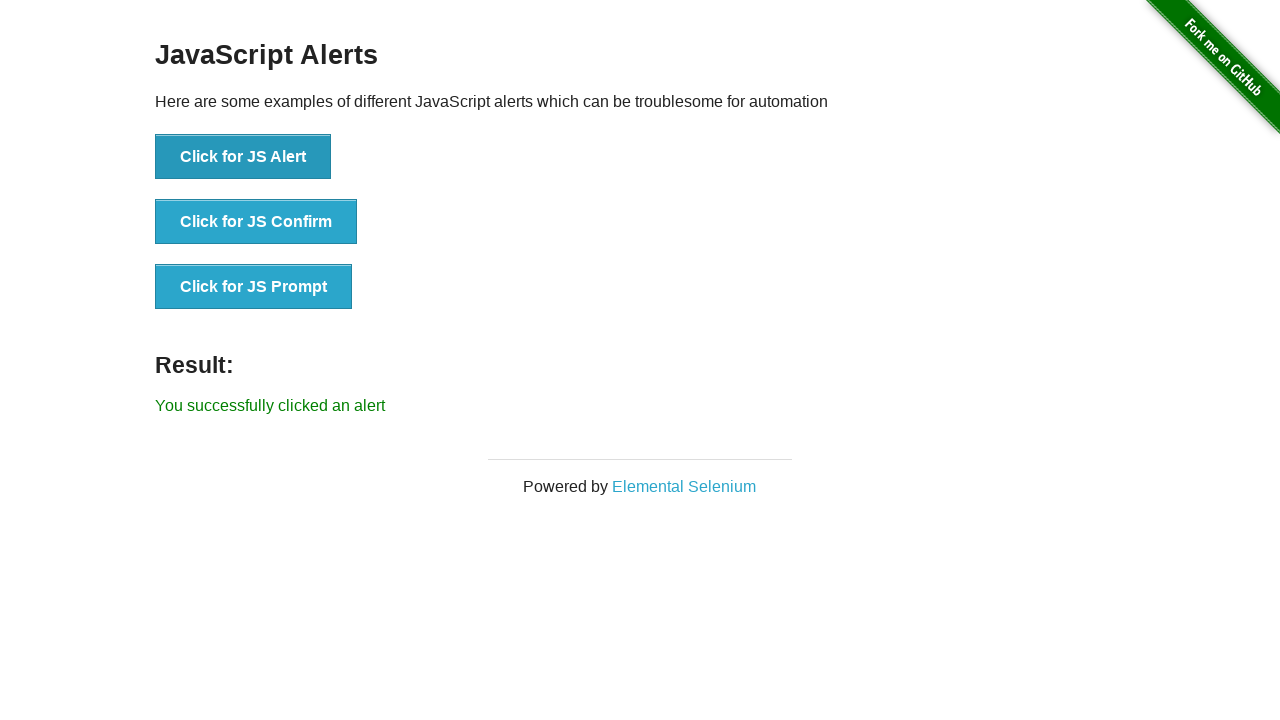

Set up dialog handler to accept alerts
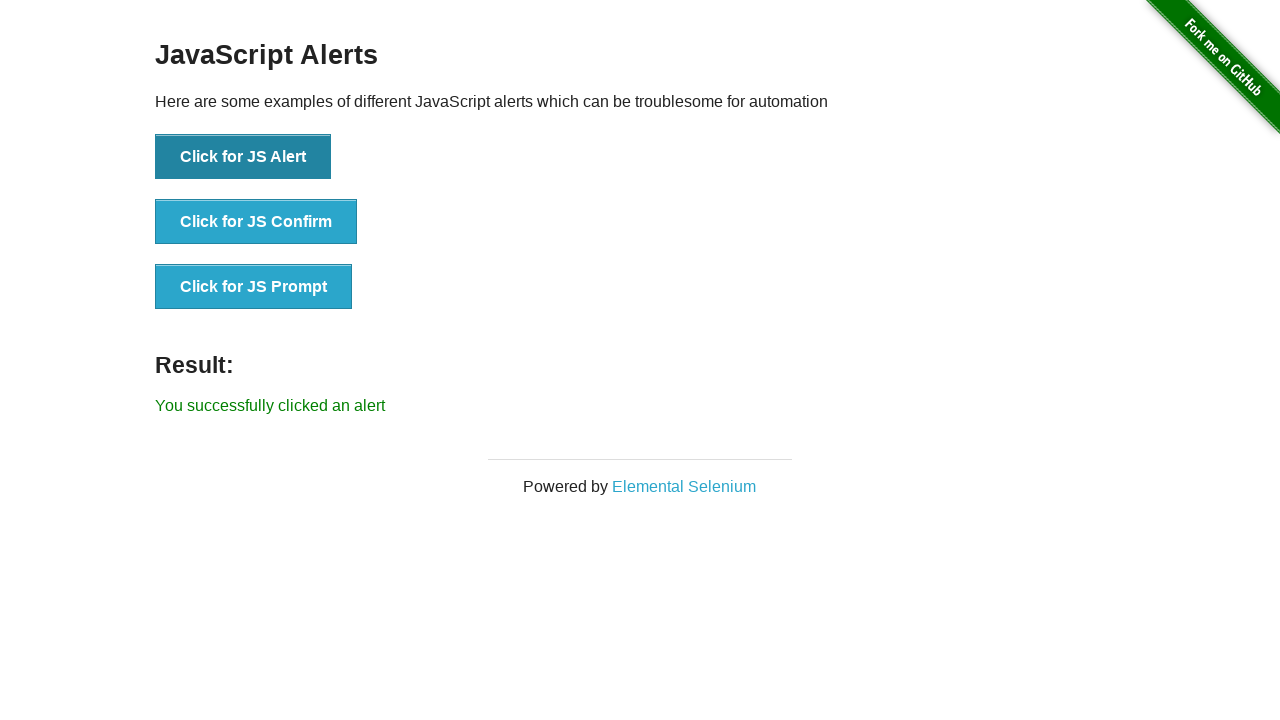

Clicked 'Click for JS Alert' button again with dialog handler active at (243, 157) on xpath=//button[normalize-space()='Click for JS Alert']
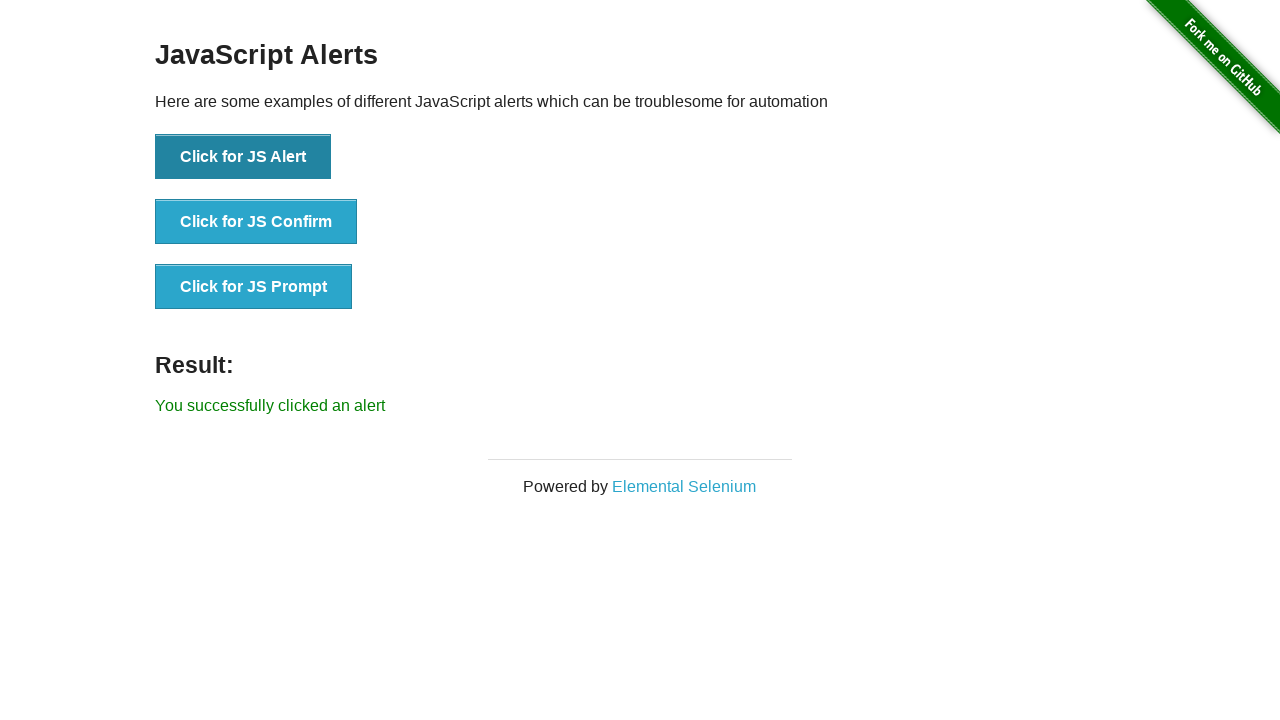

Alert was accepted and result message appeared
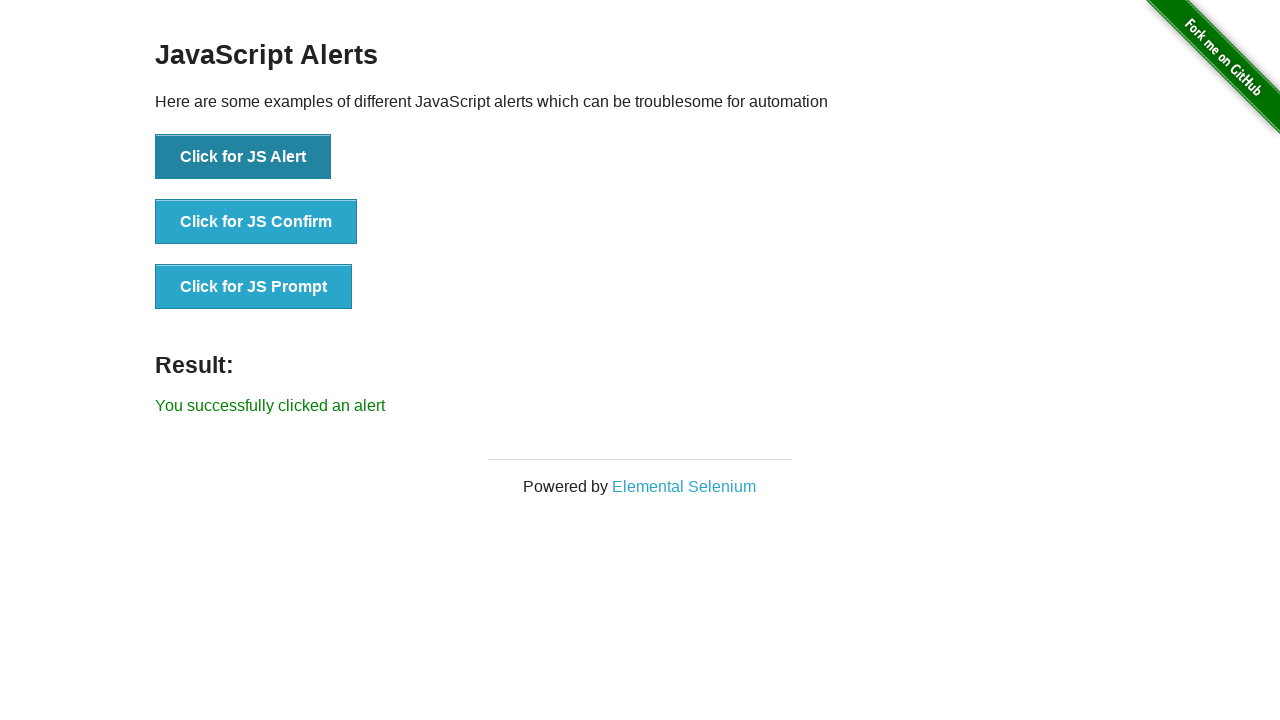

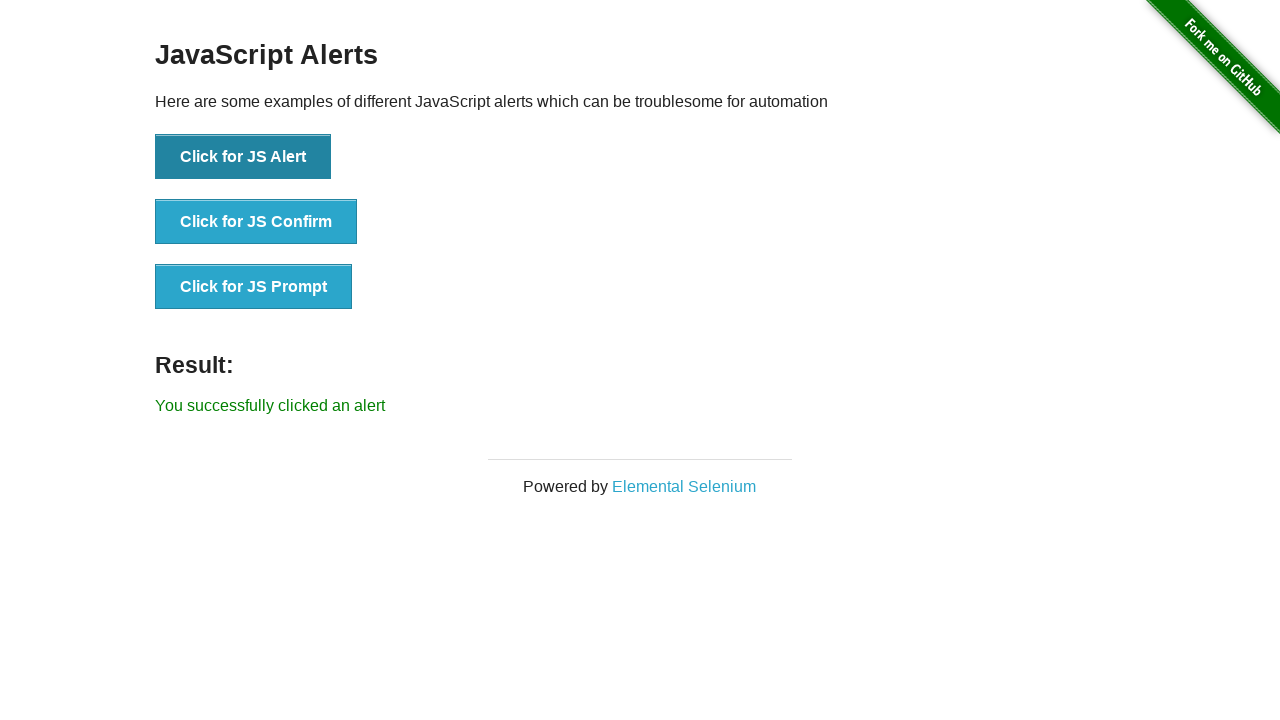